Tests a math challenge page by reading an input value, calculating a mathematical formula (log of absolute value of 12*sin(x)), filling in the answer, checking a checkbox, clicking a radio button, and submitting the form.

Starting URL: http://suninjuly.github.io/math.html

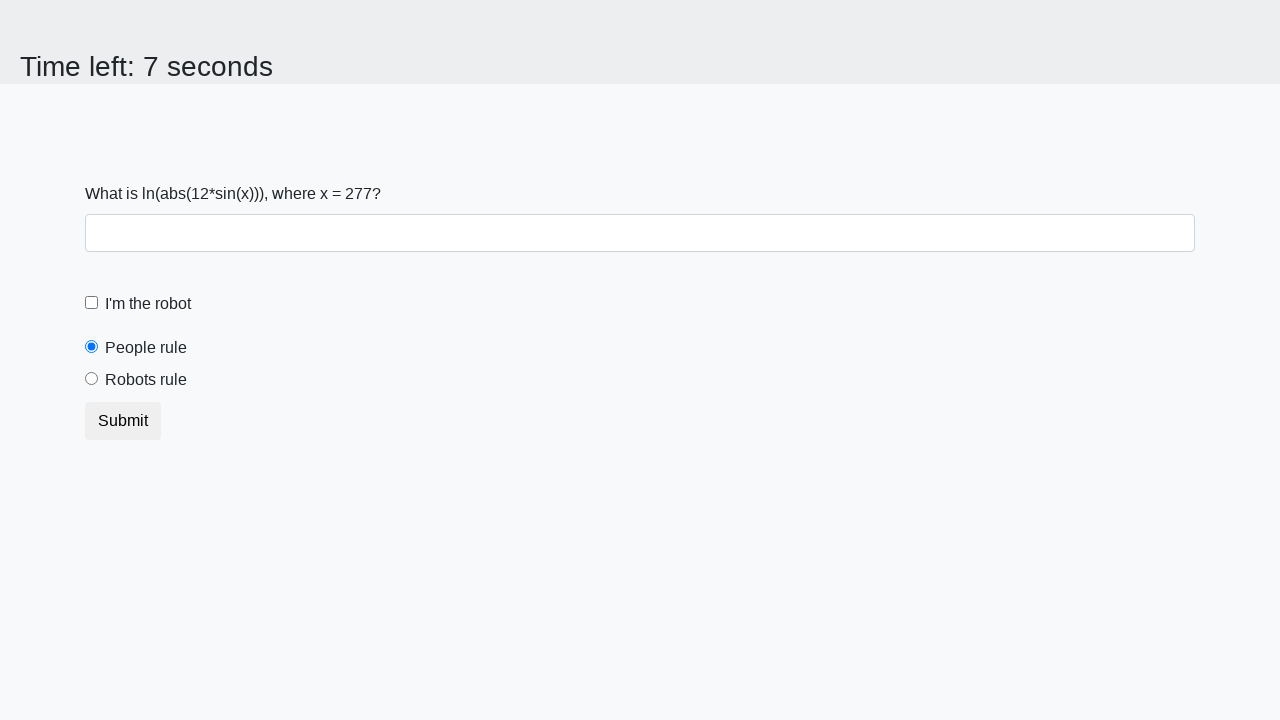

Retrieved input value from #input_value element
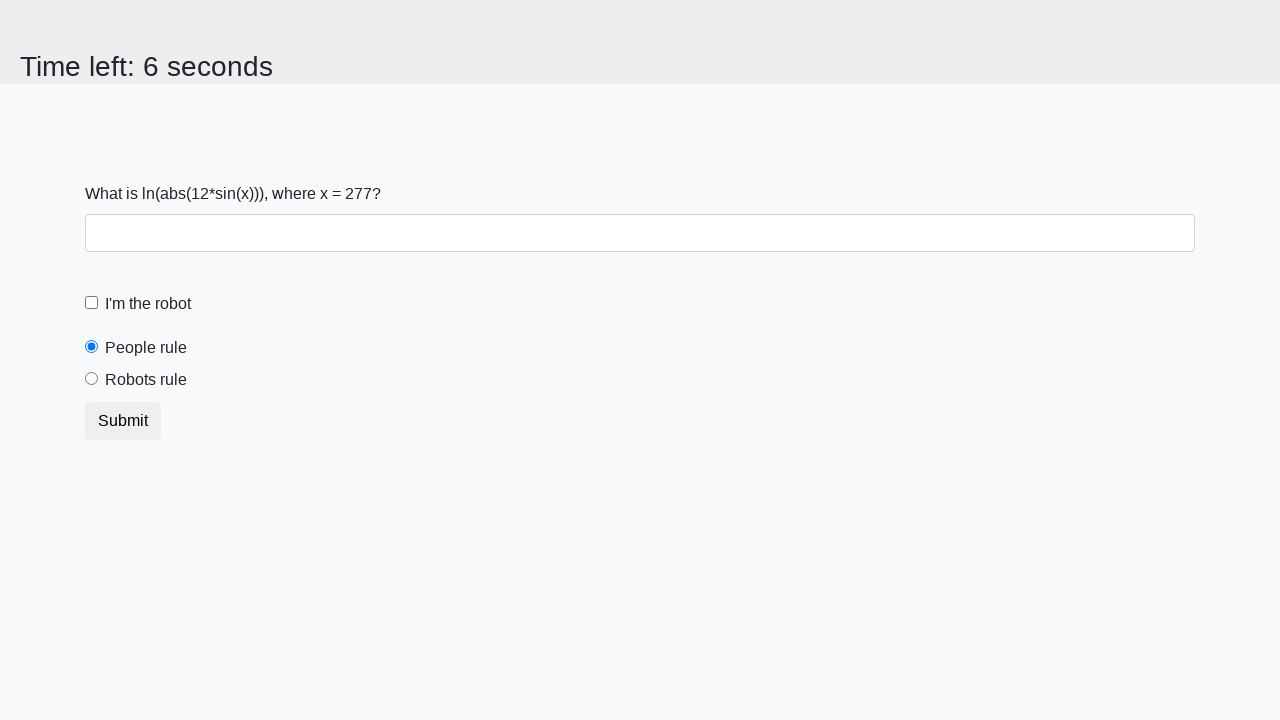

Calculated answer using formula log(abs(12*sin(x))): 1.8193830285868426
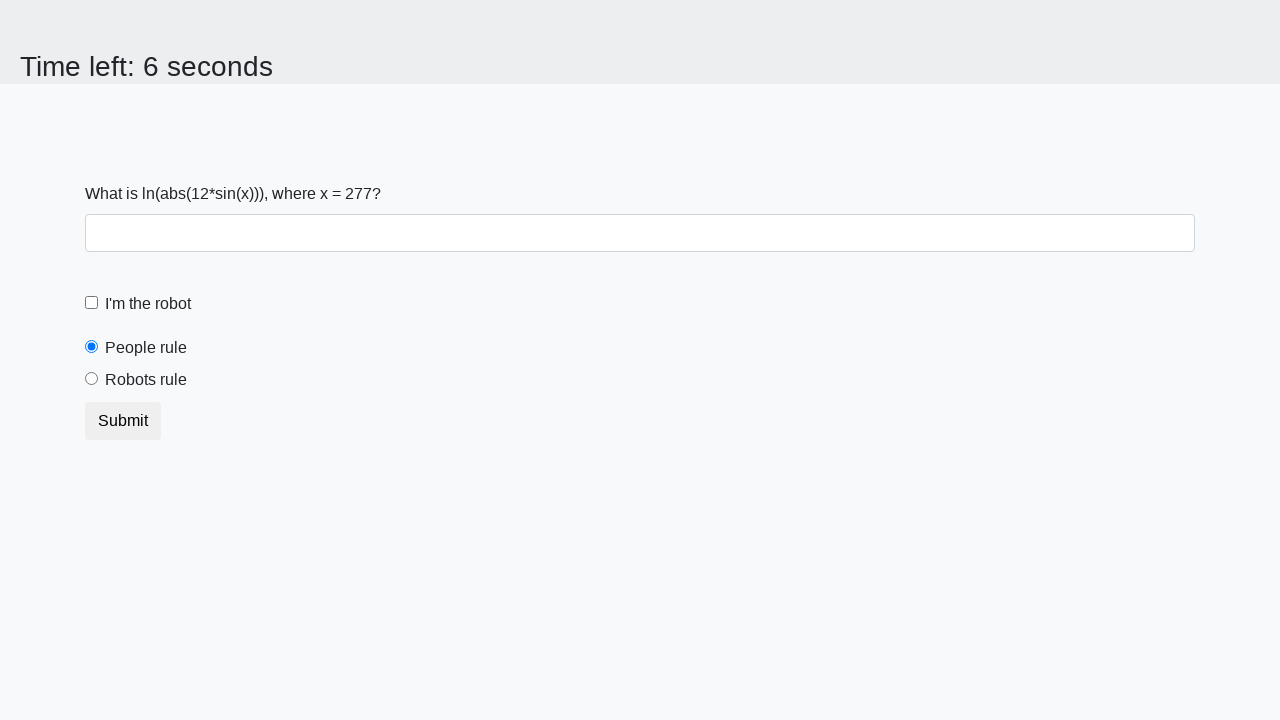

Filled answer field with calculated value: 1.8193830285868426 on #answer
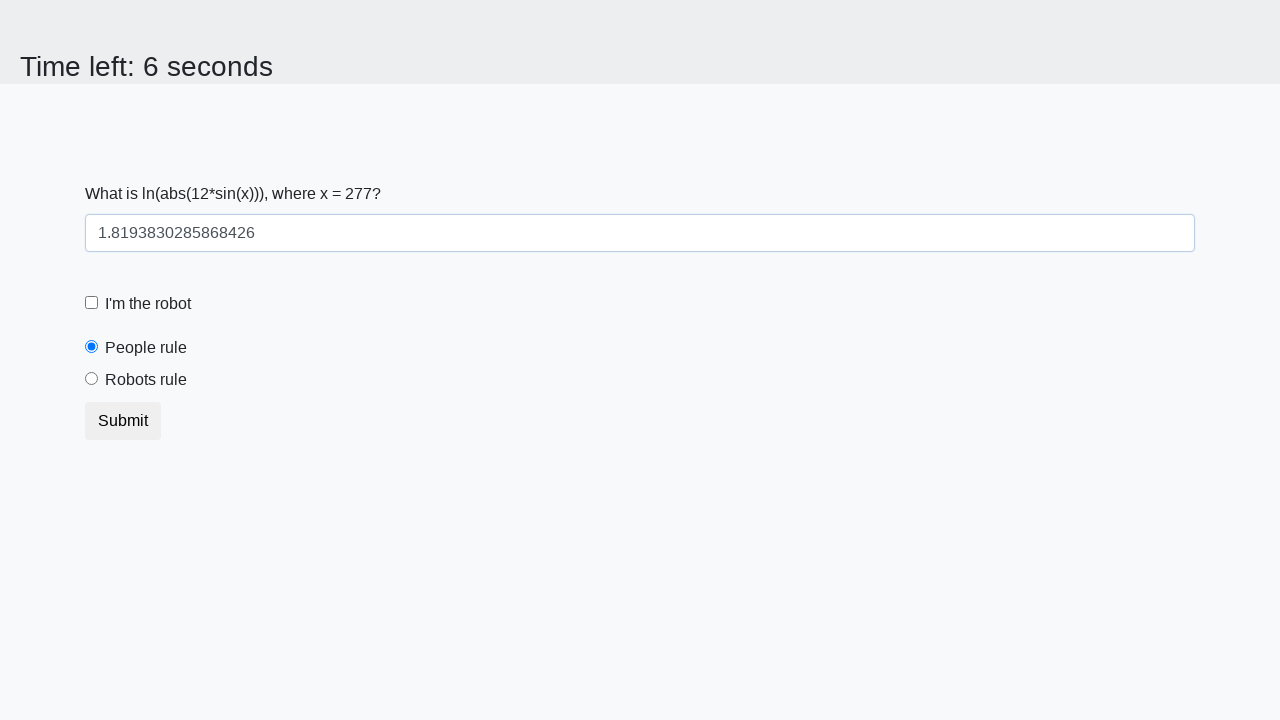

Clicked the robot checkbox at (92, 303) on #robotCheckbox
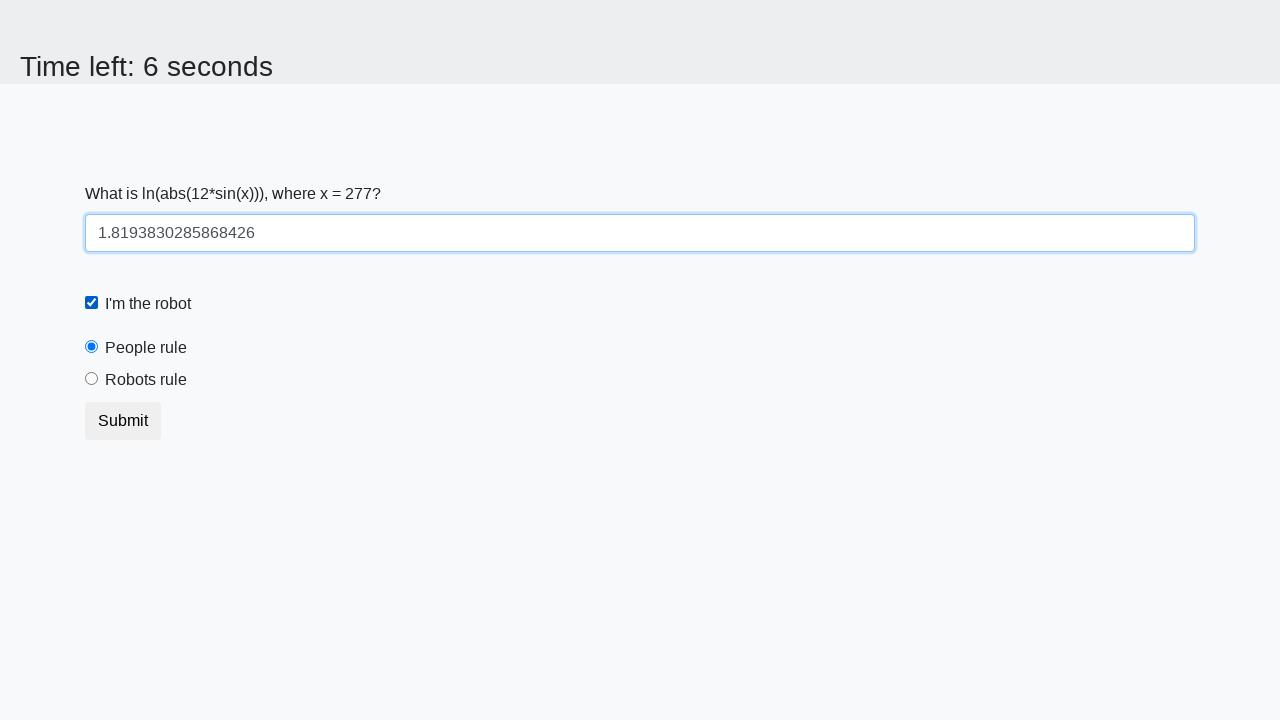

Clicked the 'robots rule' radio button at (92, 379) on #robotsRule
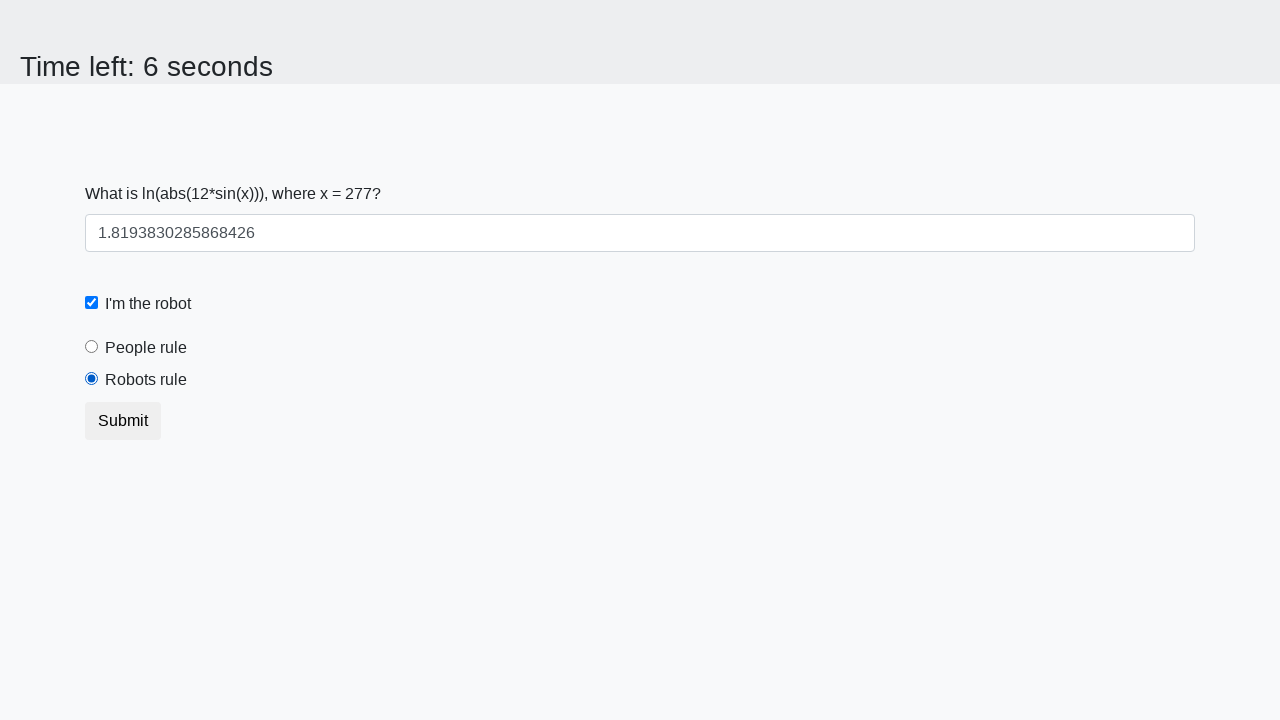

Clicked the submit button at (123, 421) on button.btn
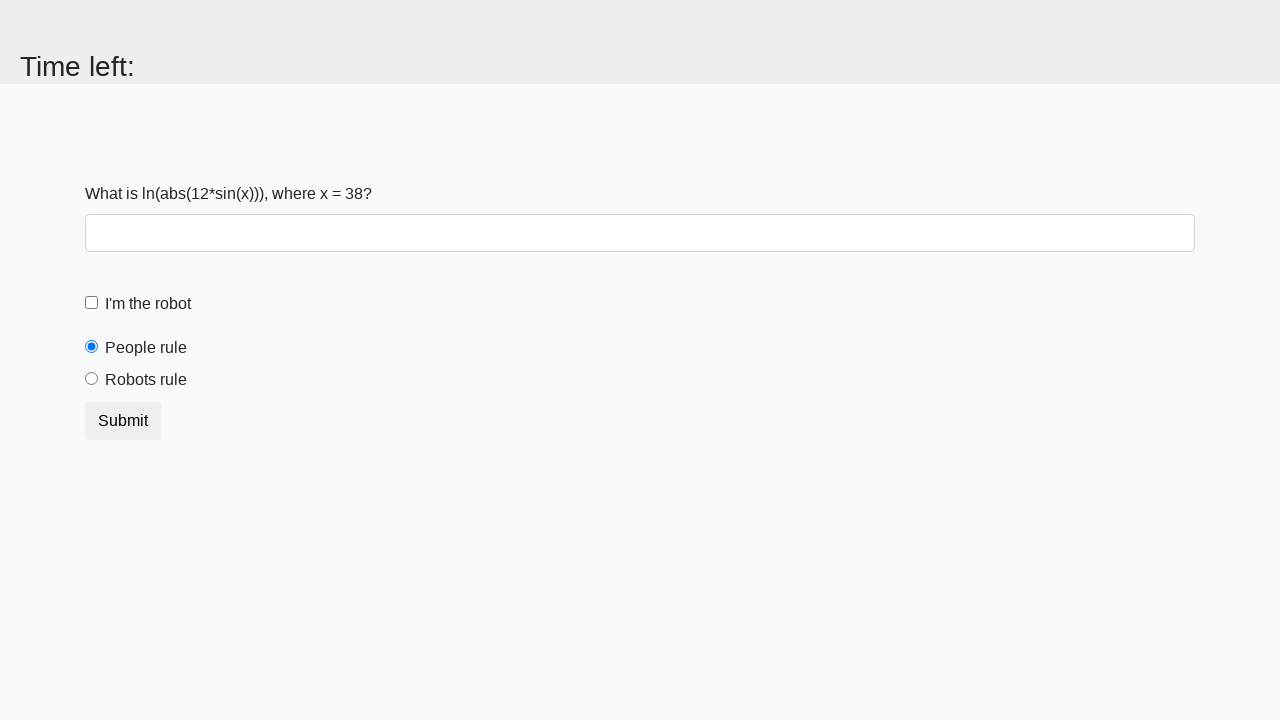

Waited 1000ms for form submission response
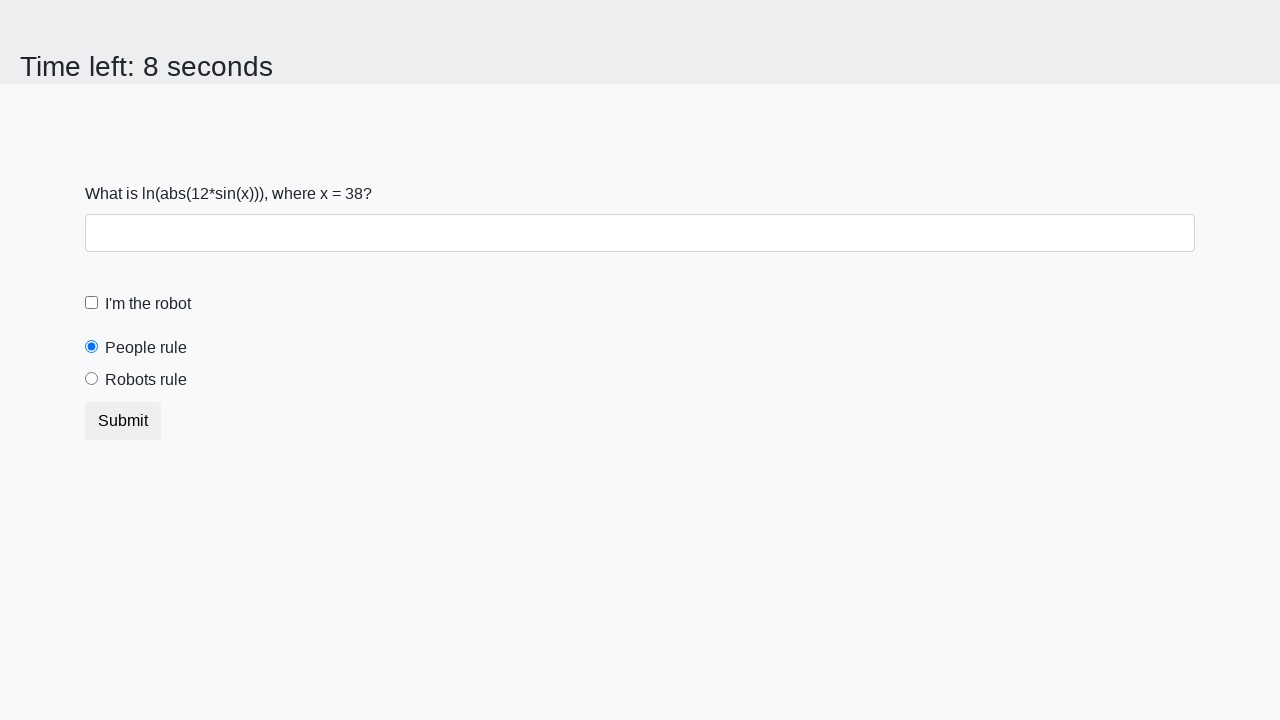

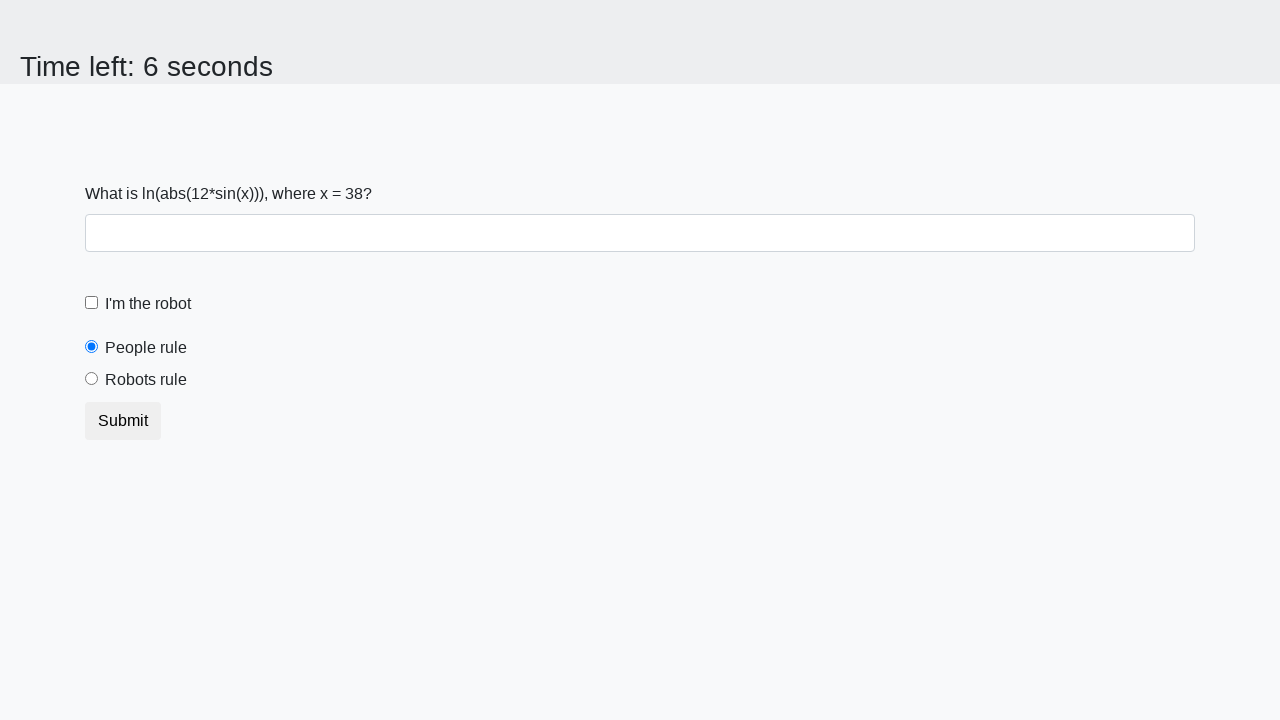